Tests multiple popup window functionality by clicking various "Try it Yourself" example links and switching between opened windows

Starting URL: https://www.w3schools.com/js/js_popup.asp

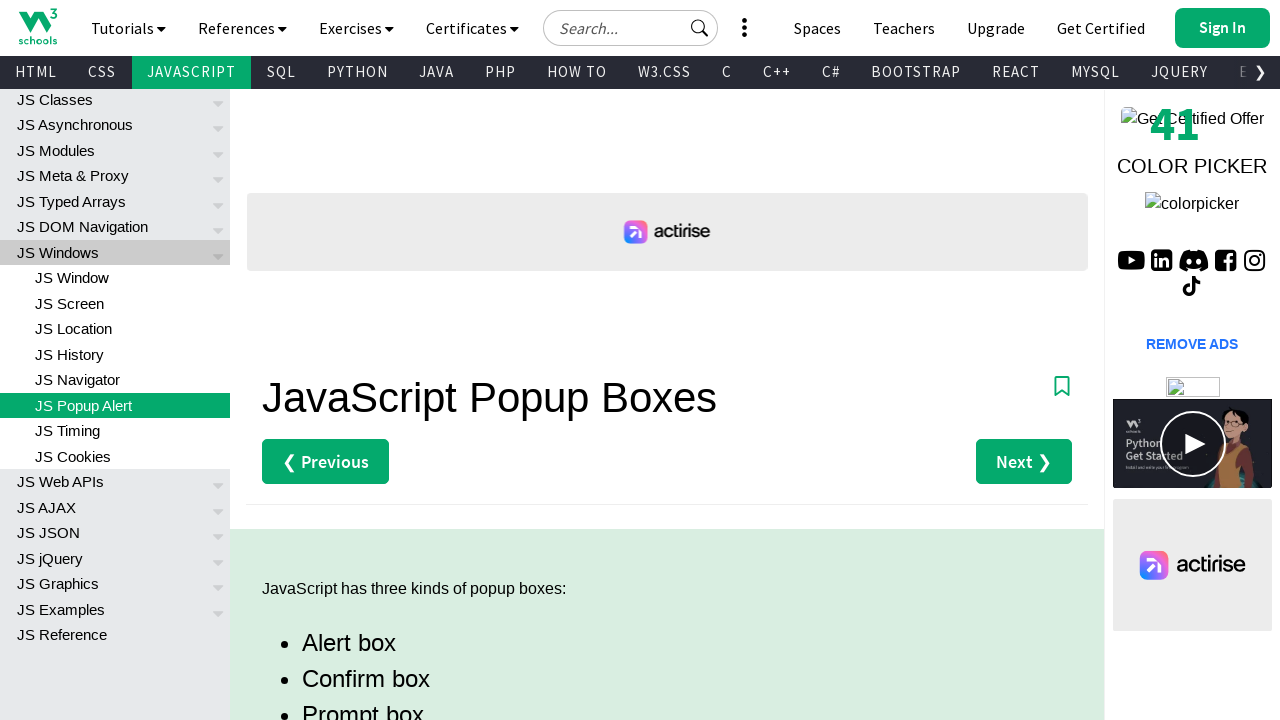

Clicked alert box example link at (334, 360) on xpath=//a[@class='w3-btn w3-margin-bottom']
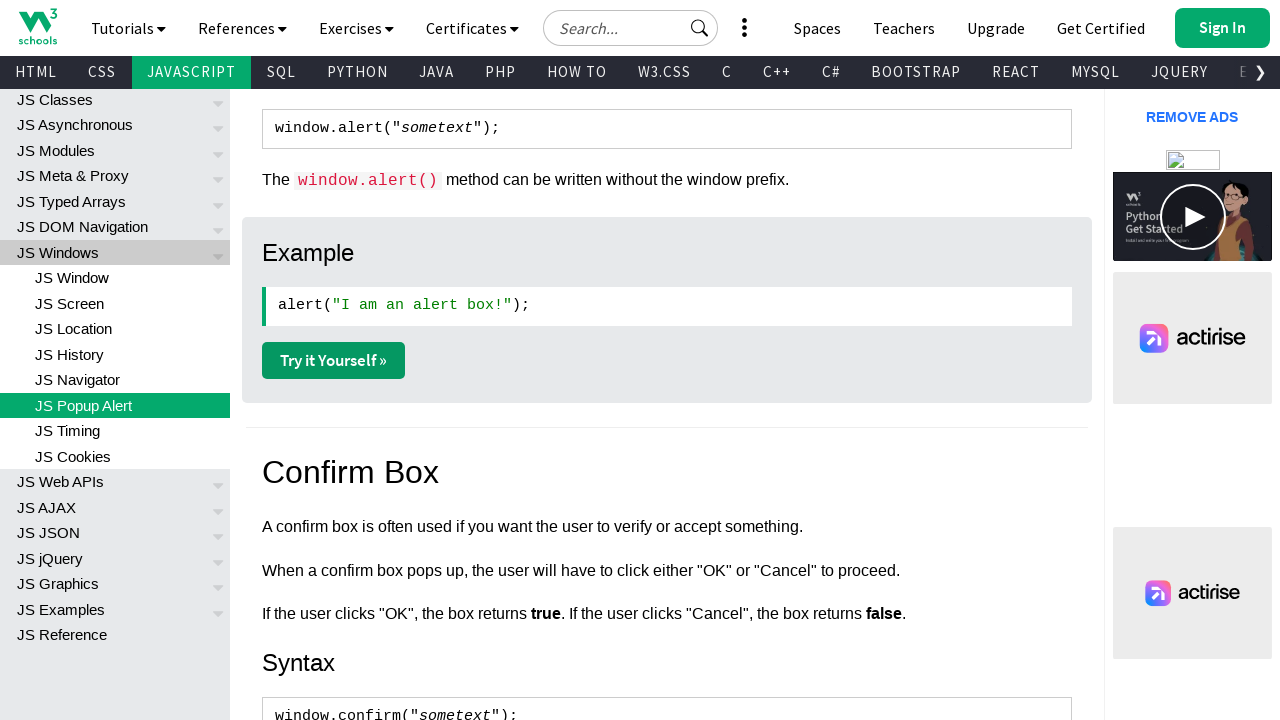

Clicked confirmation box 'Try it Yourself' link at (334, 361) on (//a[text()='Try it Yourself »'])[2]
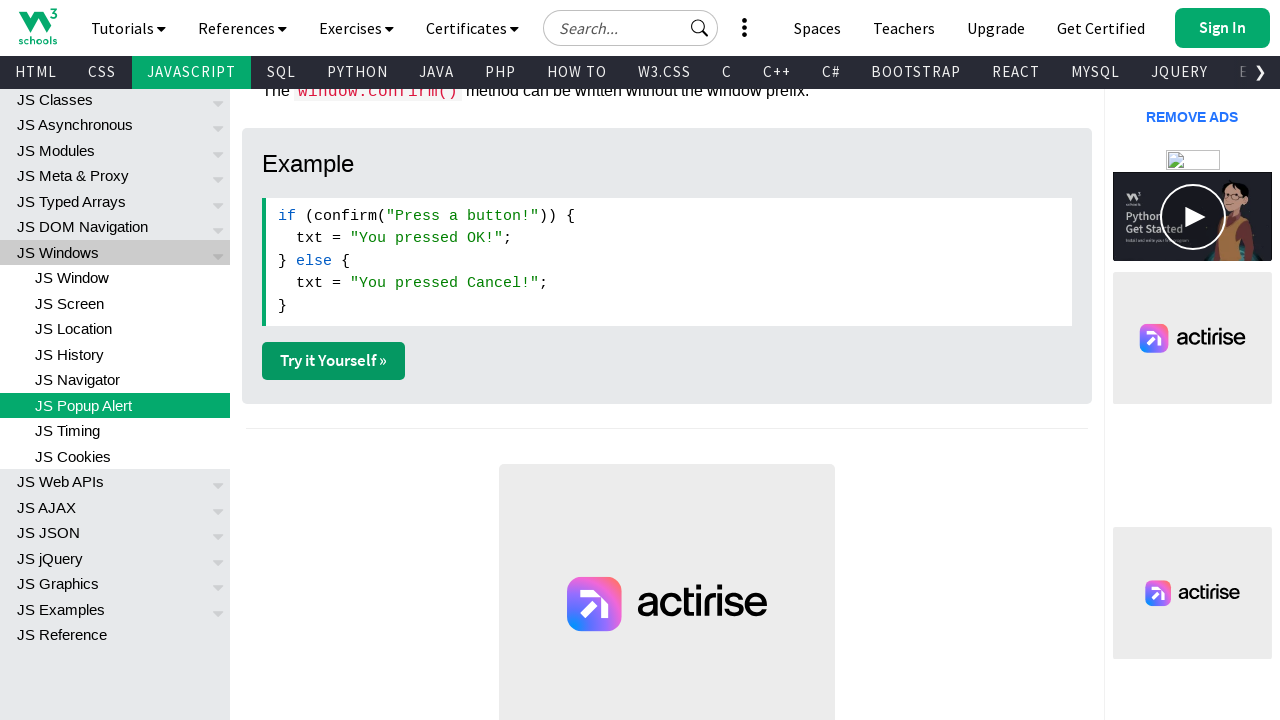

Clicked prompt 'Try it Yourself' link at (334, 361) on (//a[text()='Try it Yourself »'])[3]
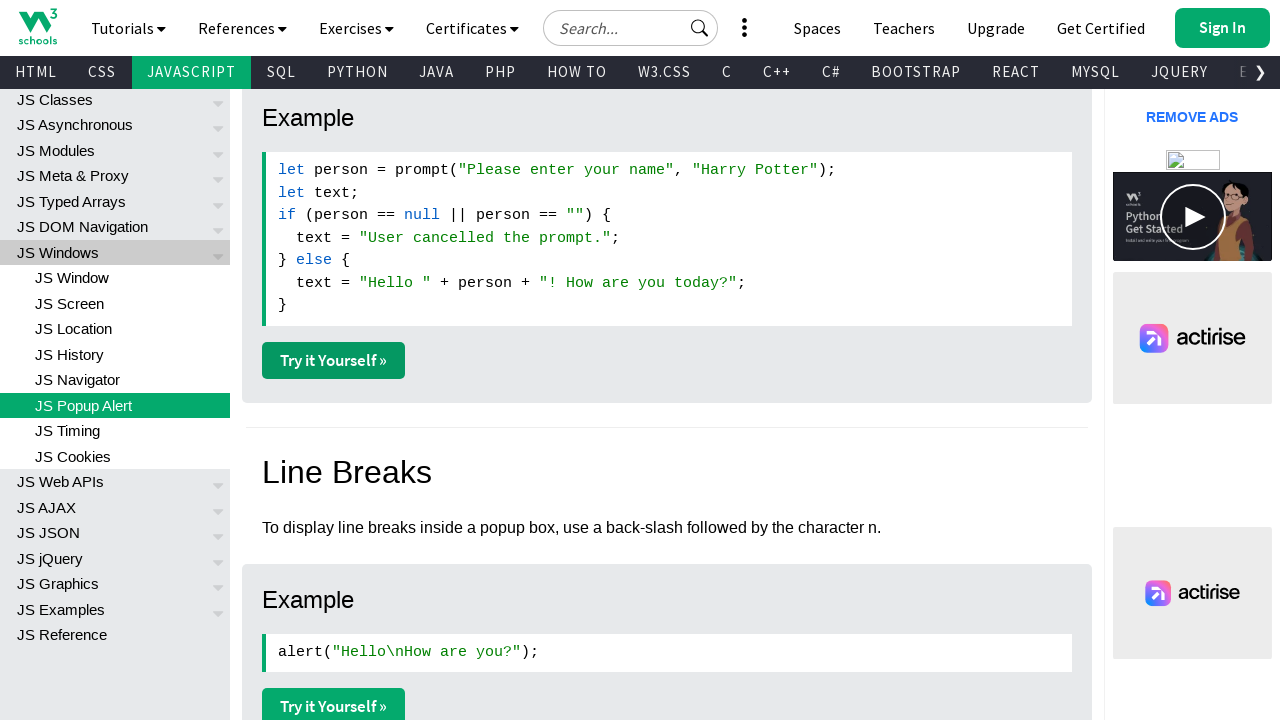

Clicked line breaks 'Try it Yourself' link at (334, 702) on (//a[text()='Try it Yourself »'])[4]
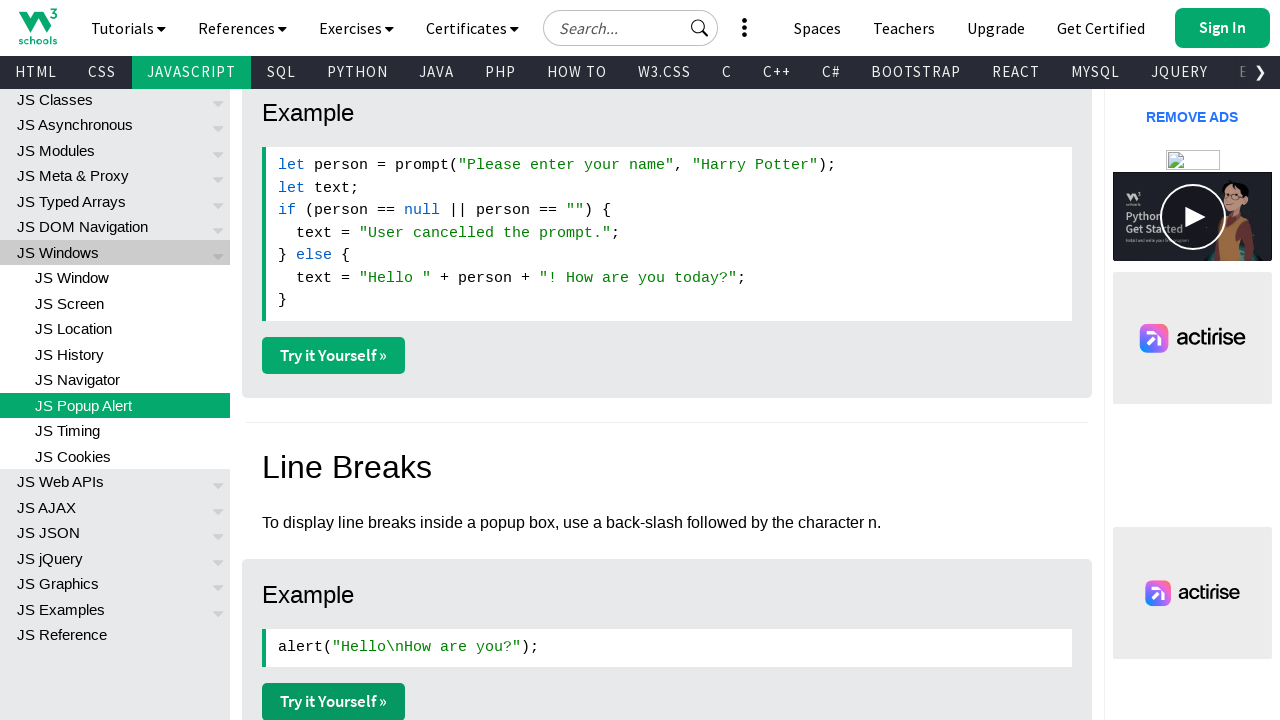

Waited 2 seconds for popup windows to open
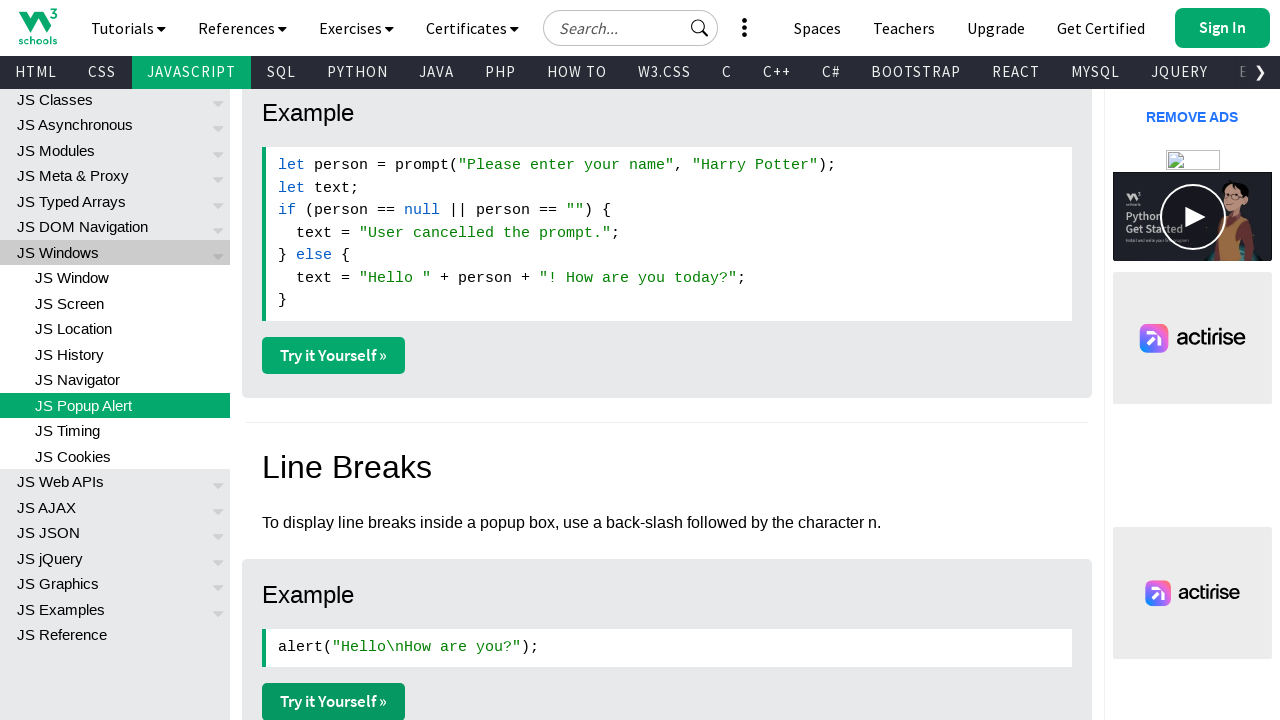

Retrieved all open pages/windows, total count: 5
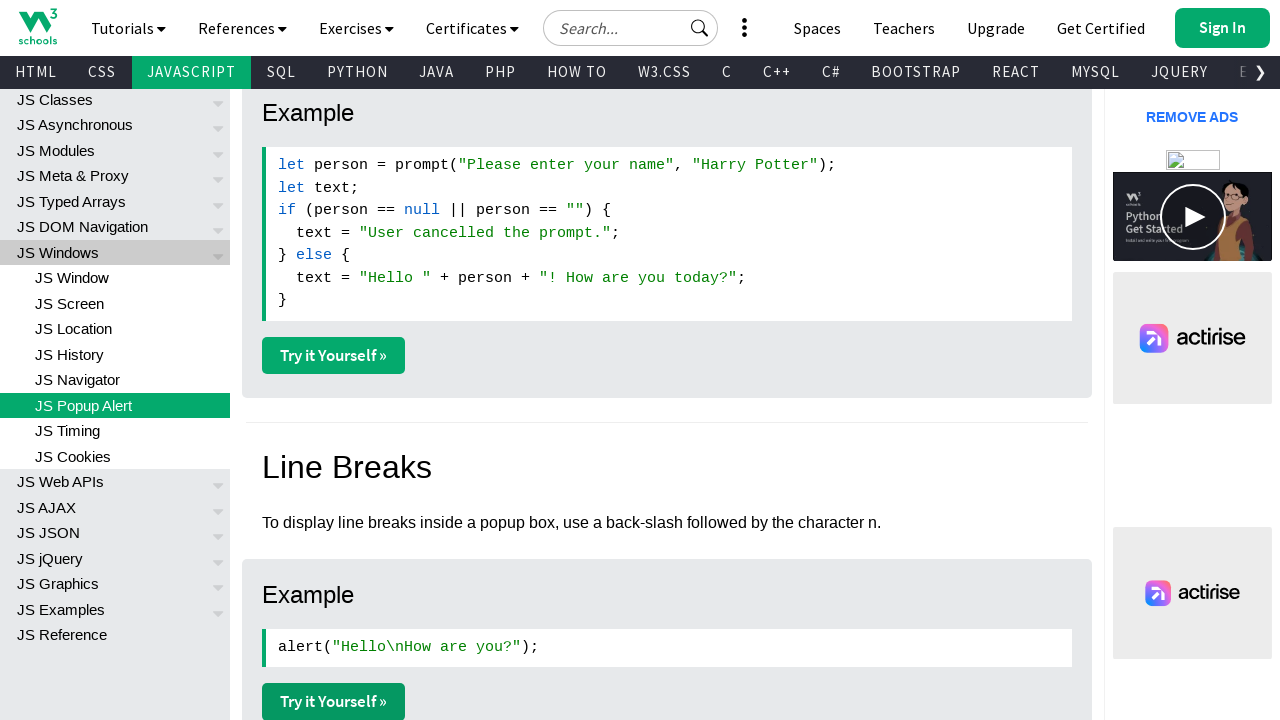

Switched to the last opened popup window (index 4)
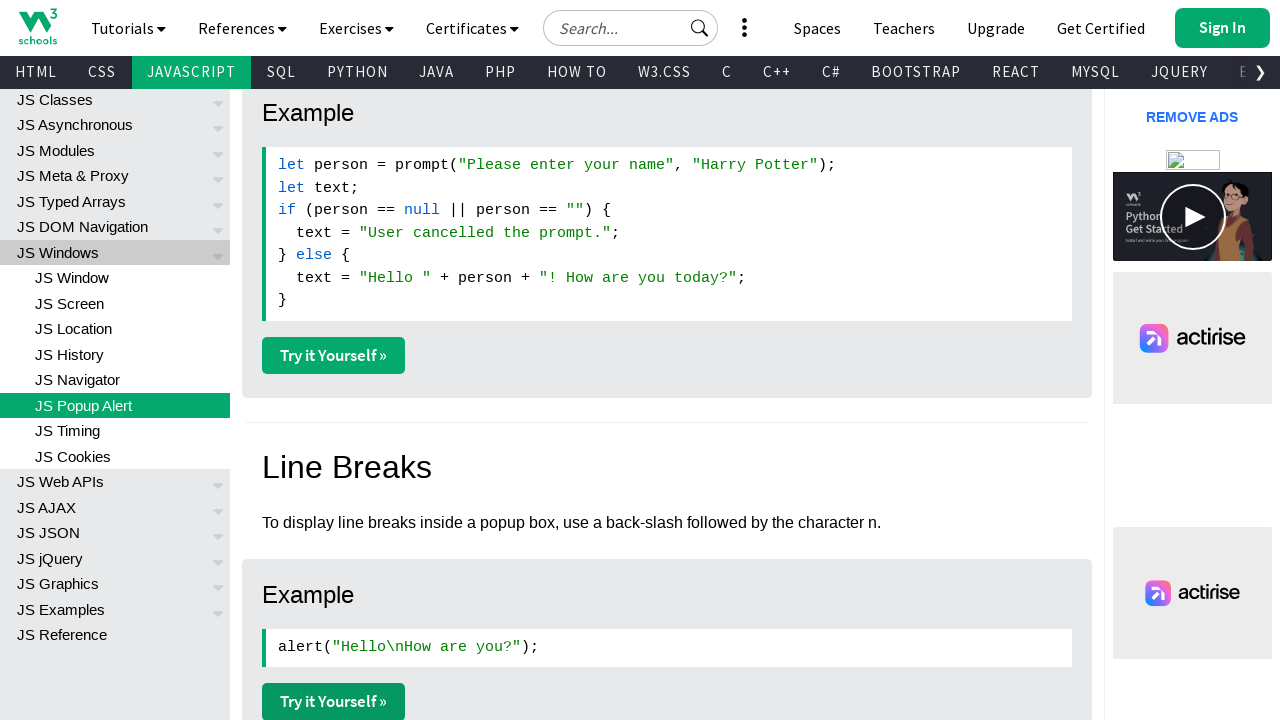

Waited 2 seconds after switching to last popup window
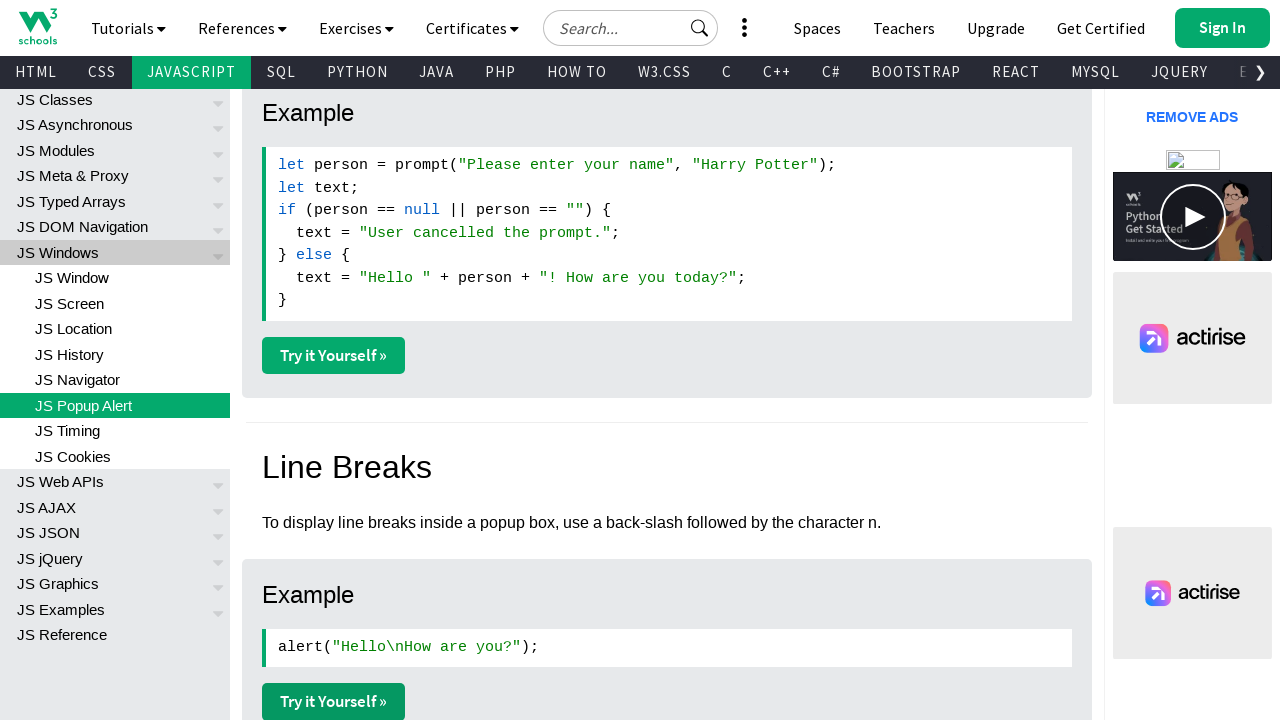

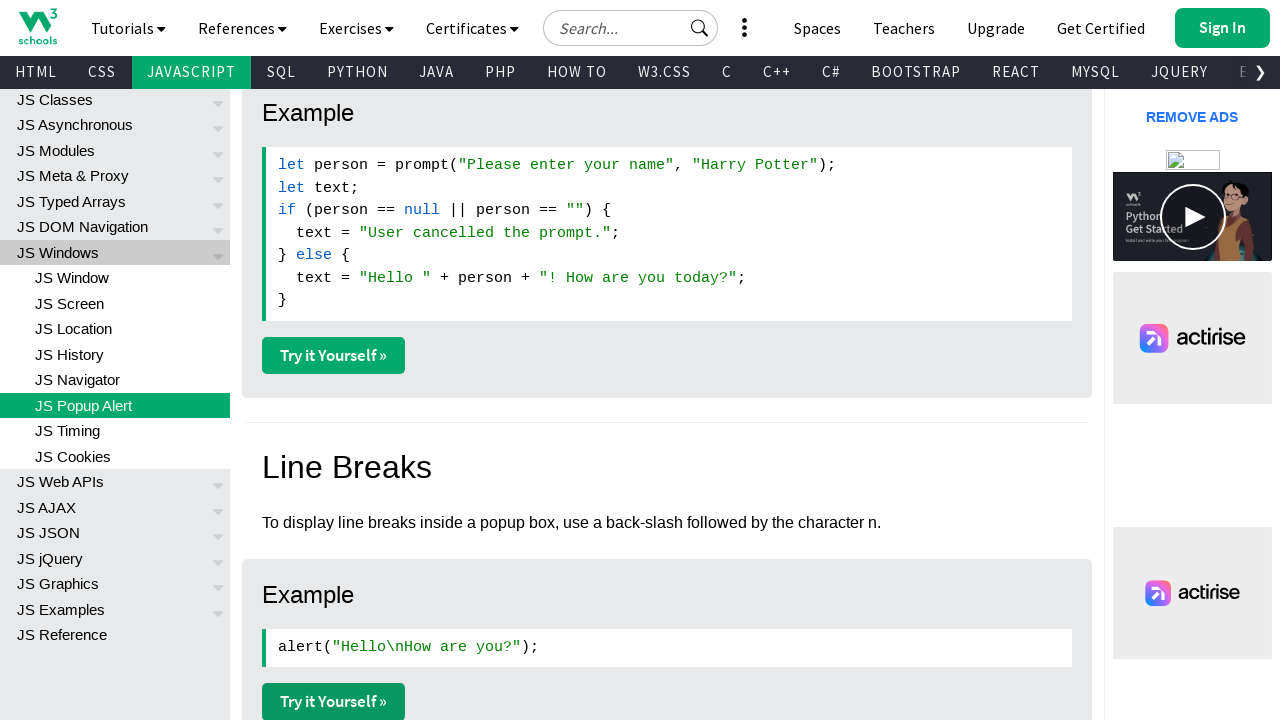